Navigates to DuckDuckGo and verifies the logo is displayed

Starting URL: https://duckduckgo.com/

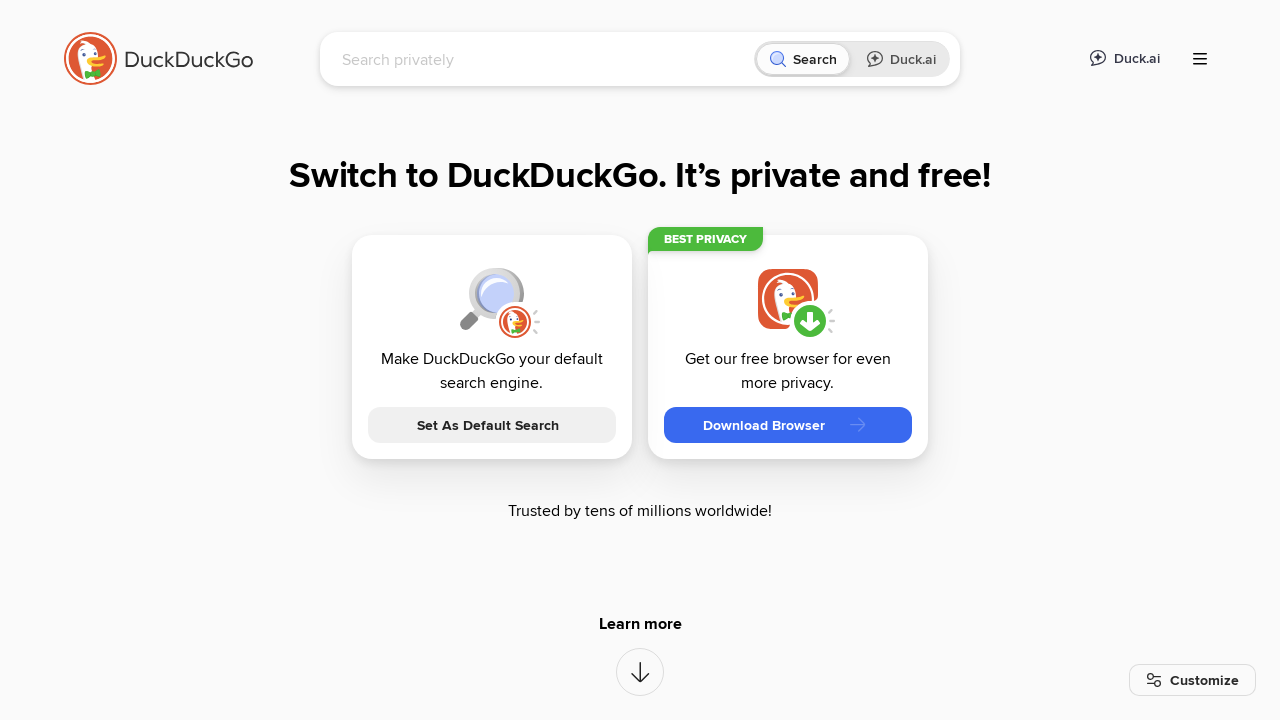

Navigated to DuckDuckGo homepage
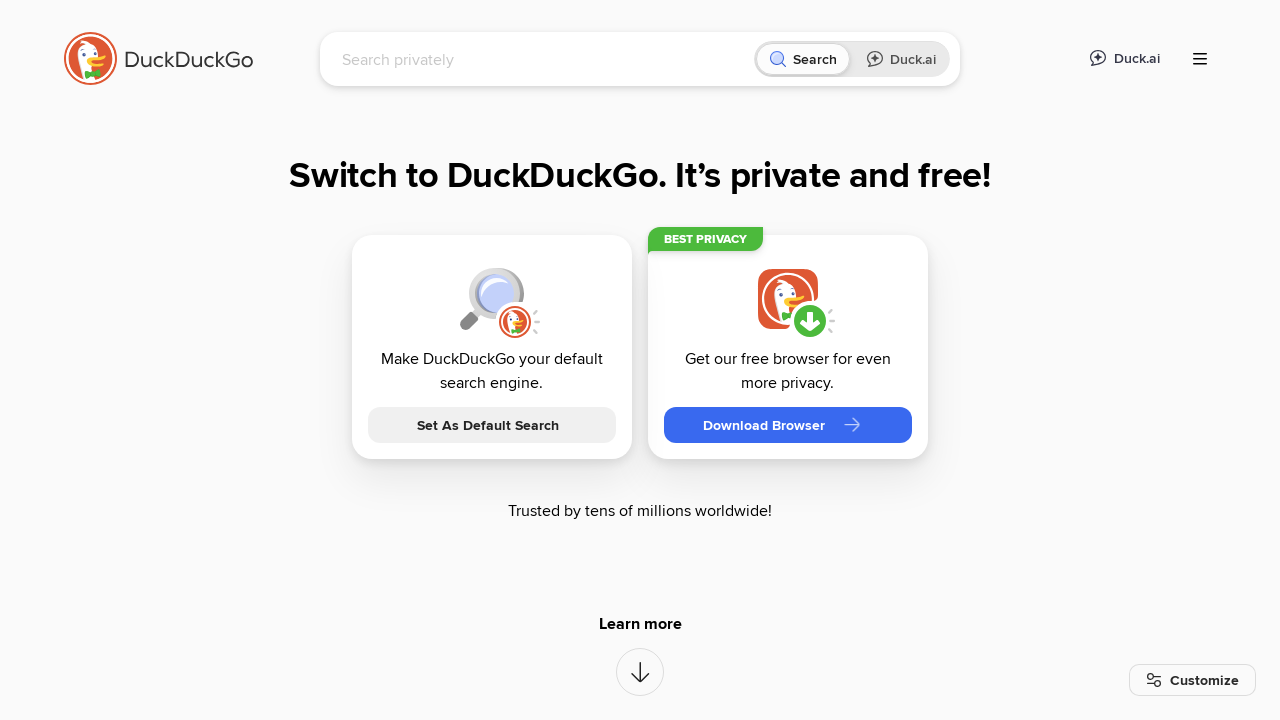

Located DuckDuckGo logo element
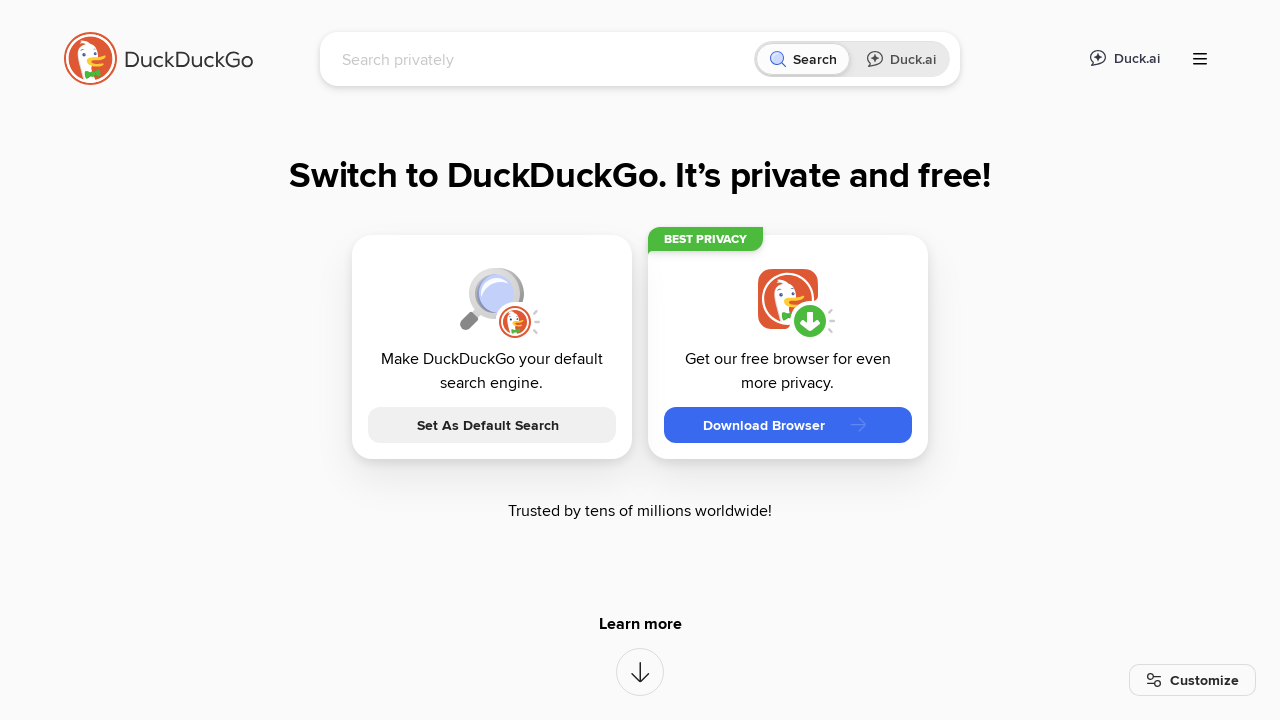

DuckDuckGo logo became visible
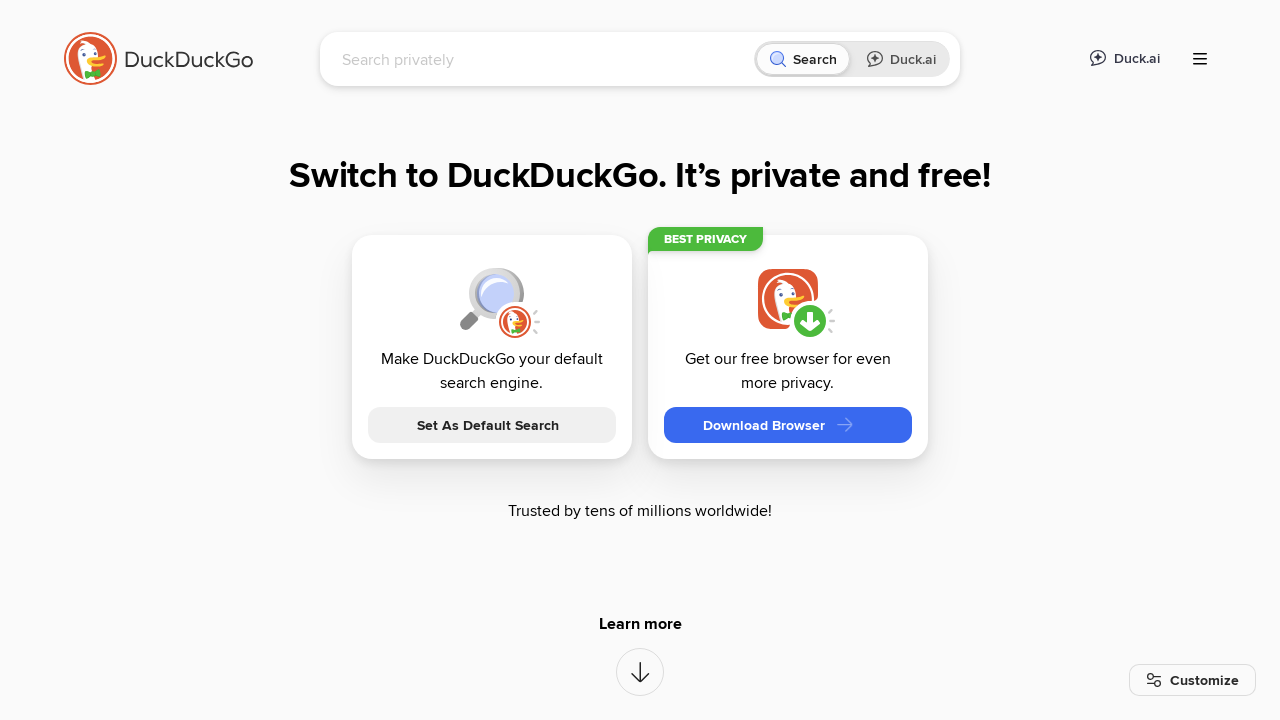

Verified DuckDuckGo logo is displayed
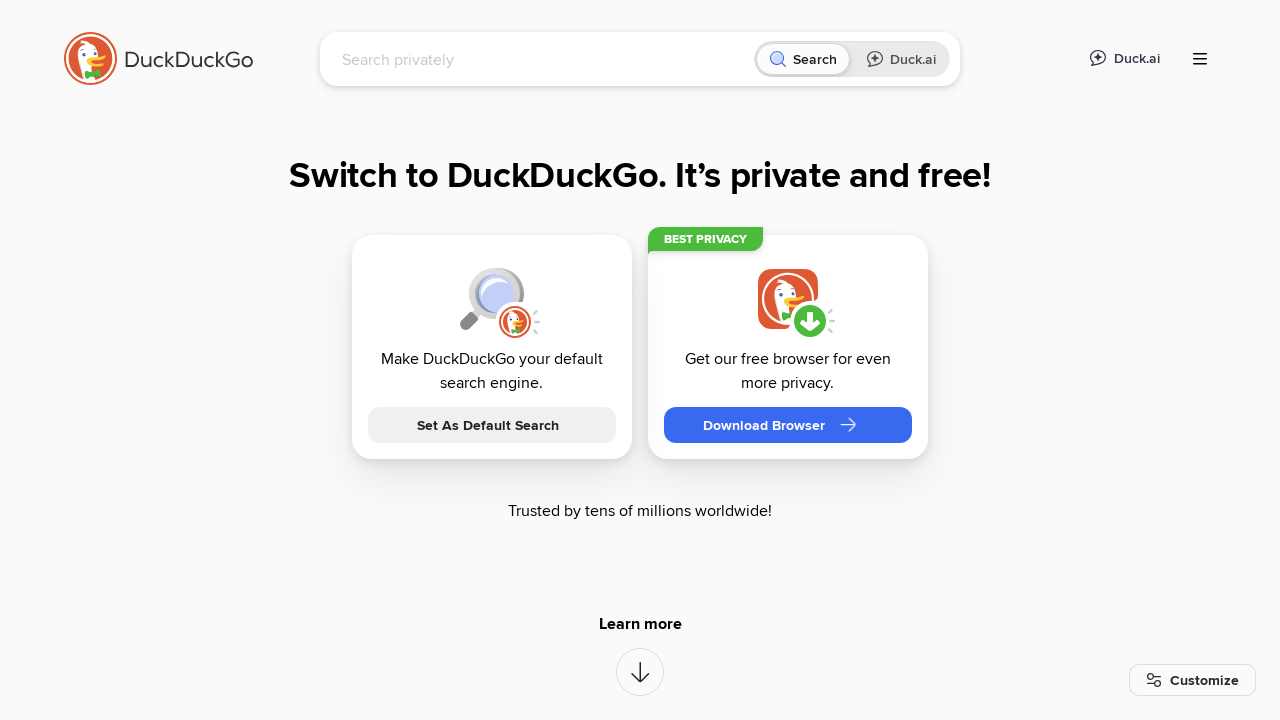

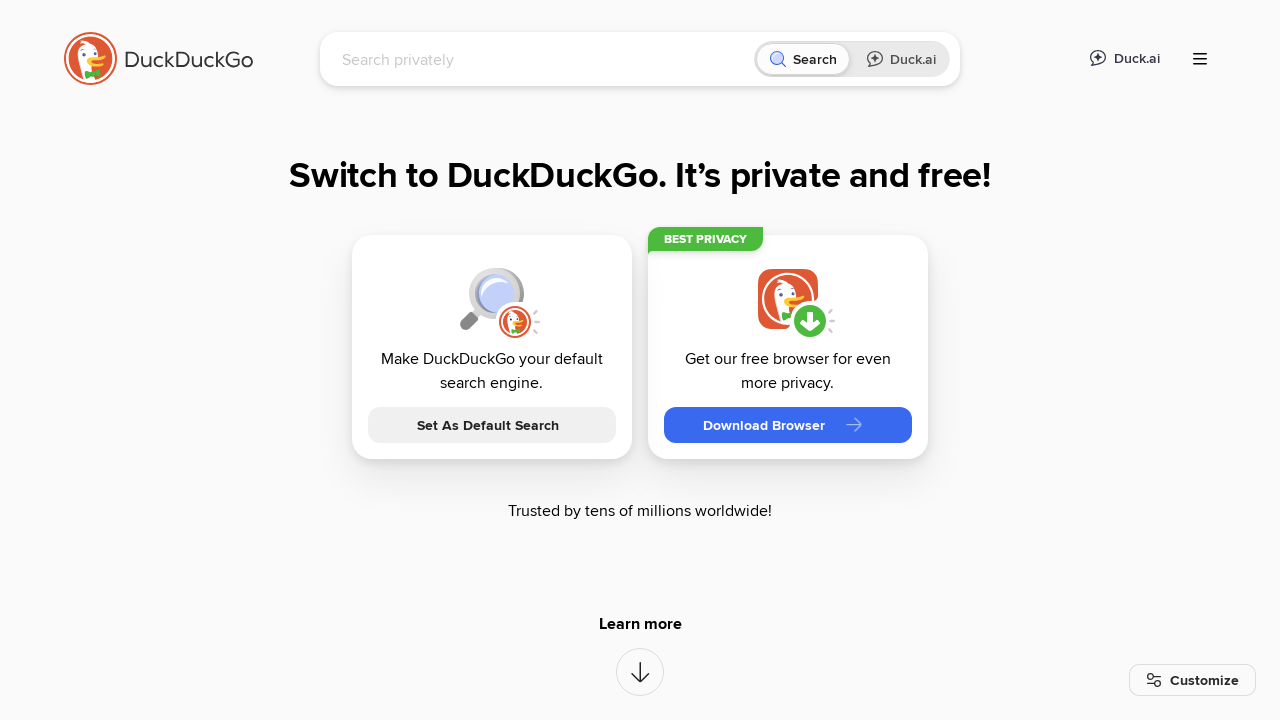